Tests user registration flow by clicking on register link, filling out the registration form with name, lastname, email, username, and password fields, then submitting the form.

Starting URL: http://shop.qa.rs/

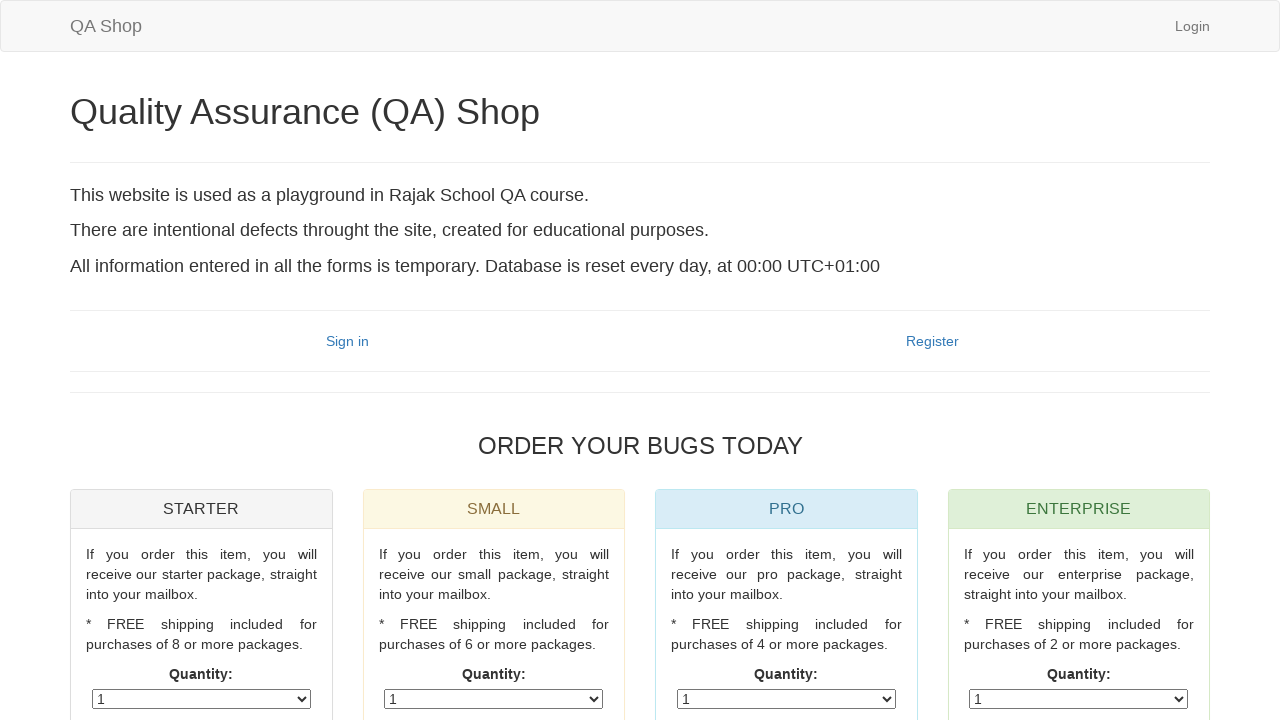

Navigated to registration page at http://shop.qa.rs/
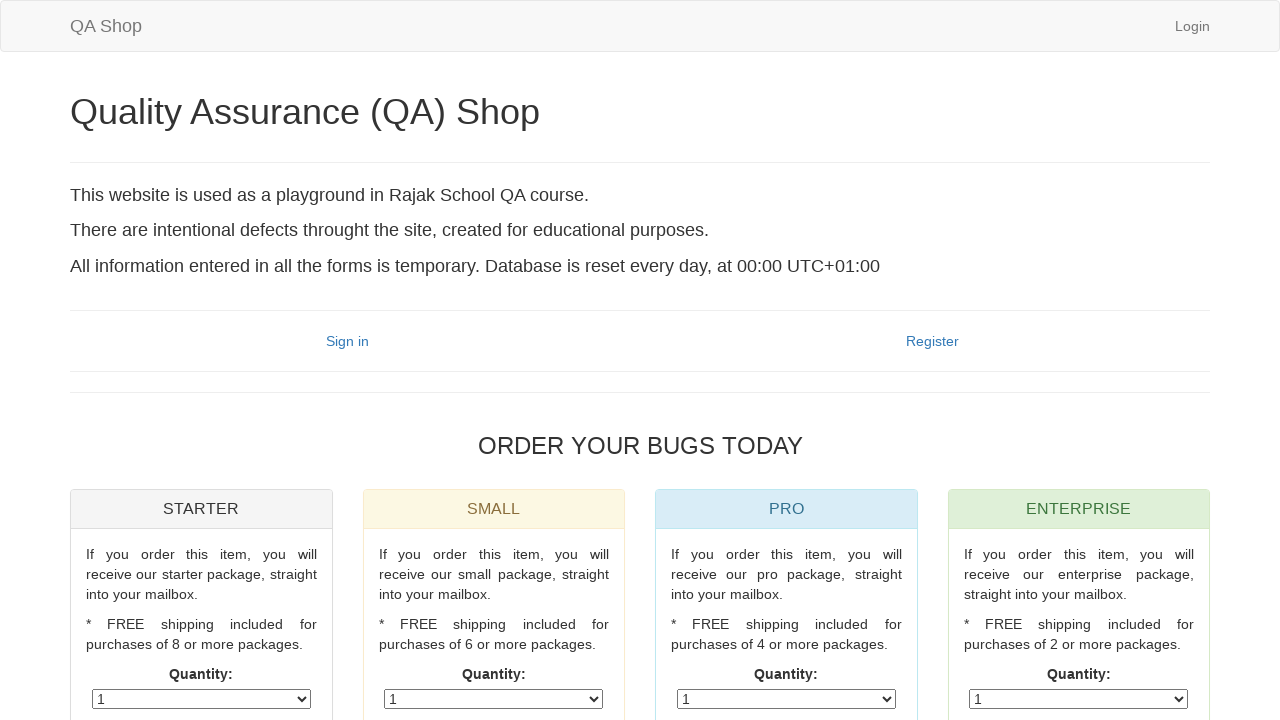

Clicked on register link at (932, 341) on xpath=//div[@class='col-sm-6 text-center'][2]/a
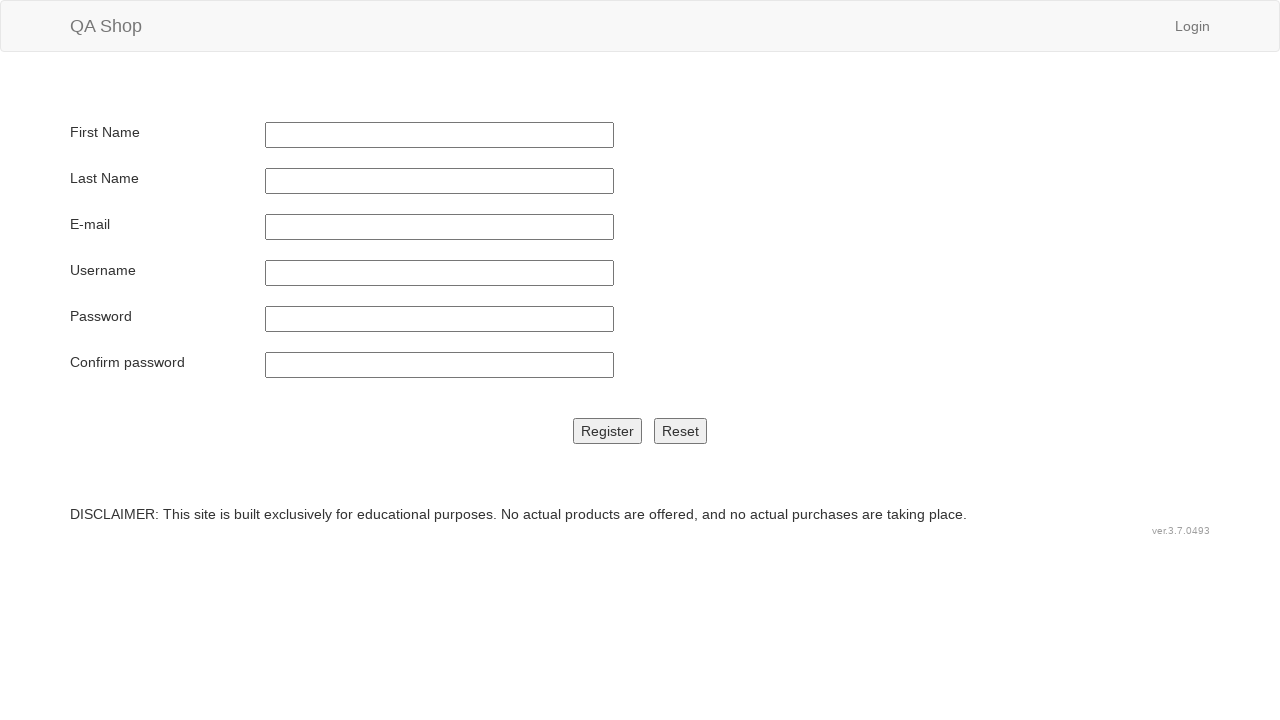

Filled in first name field with 'Petar' on input[name='ime']
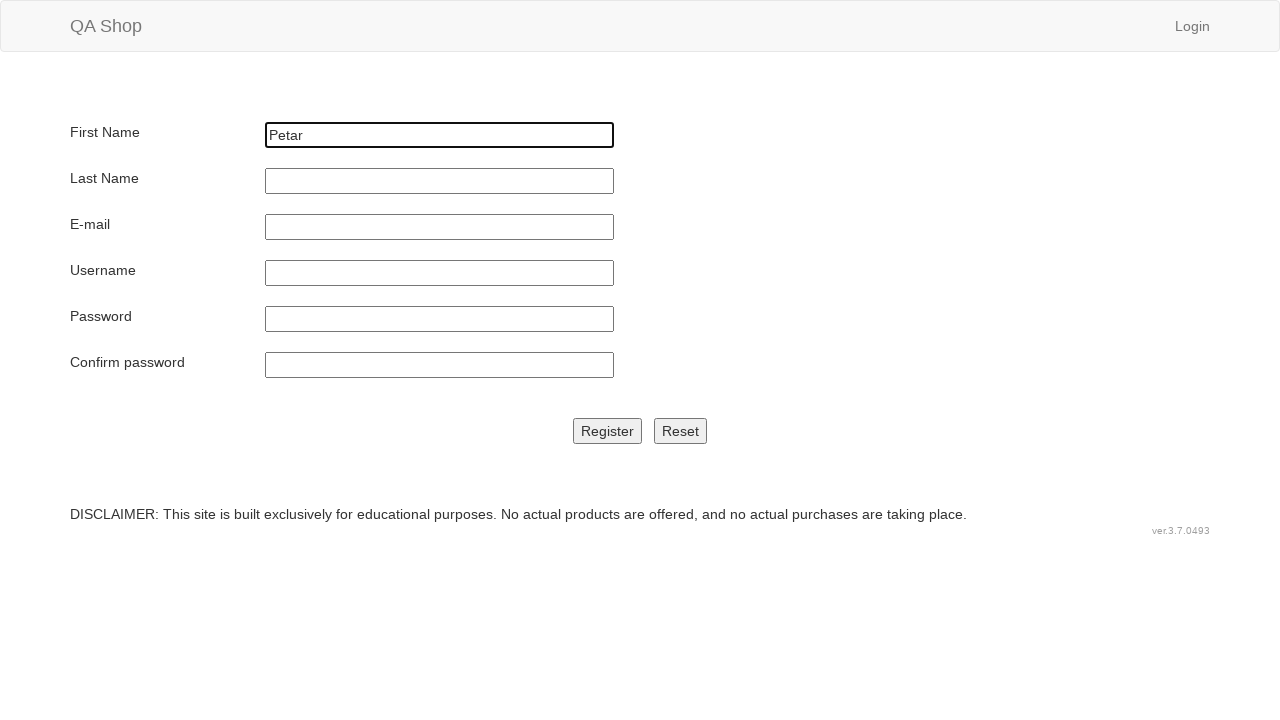

Filled in last name field with 'Petrovic' on input[name='prezime']
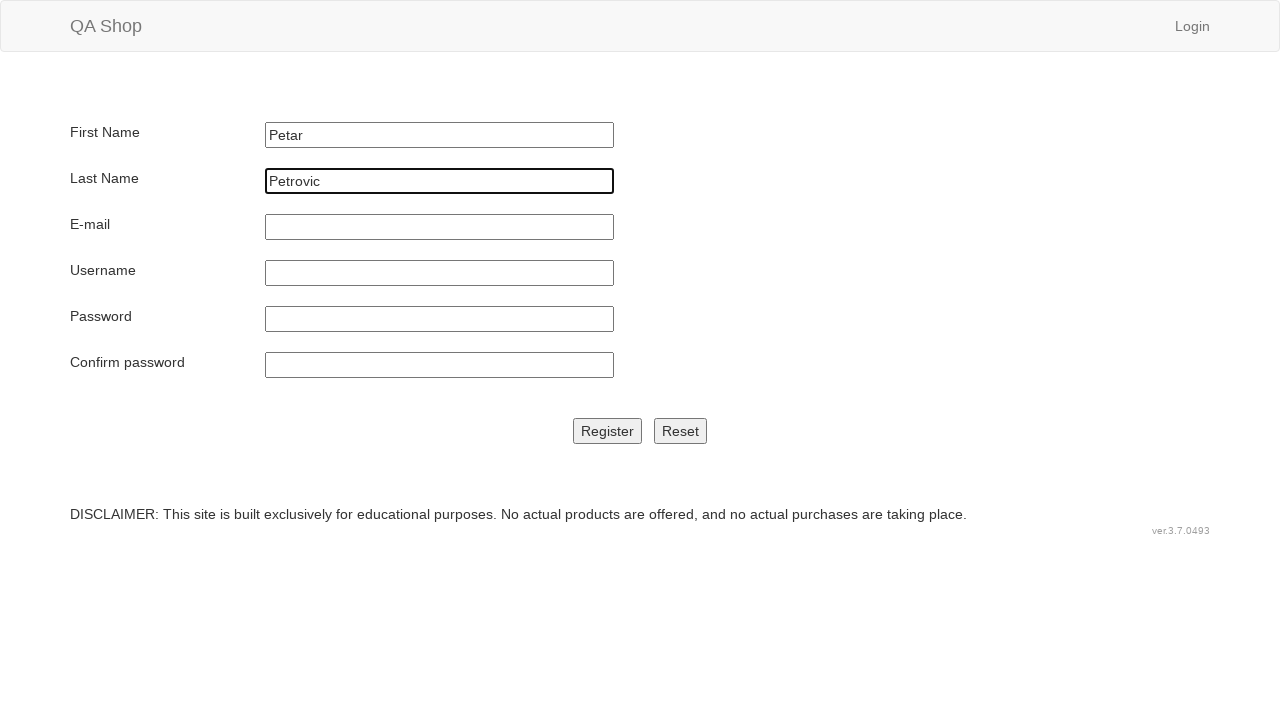

Filled in email field with 'randomuser7842@testmail.com' on input[name='email']
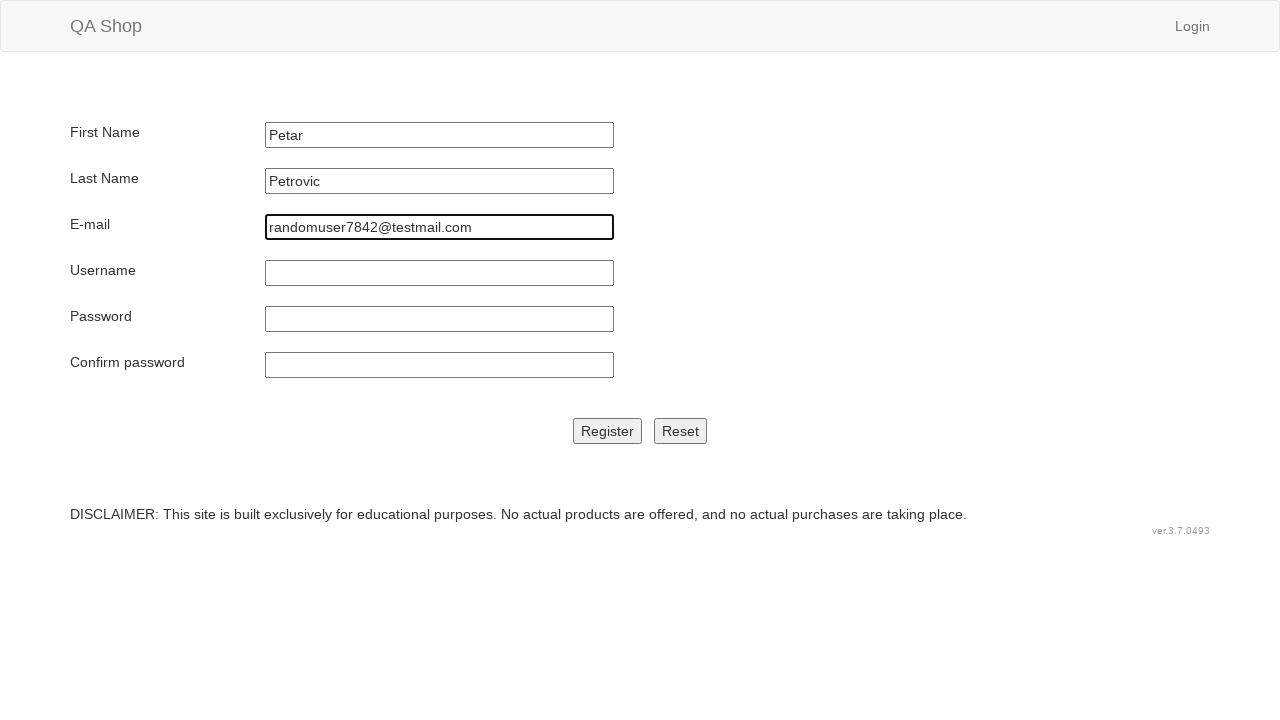

Filled in username field with 'testuser7842' on input[name='korisnicko']
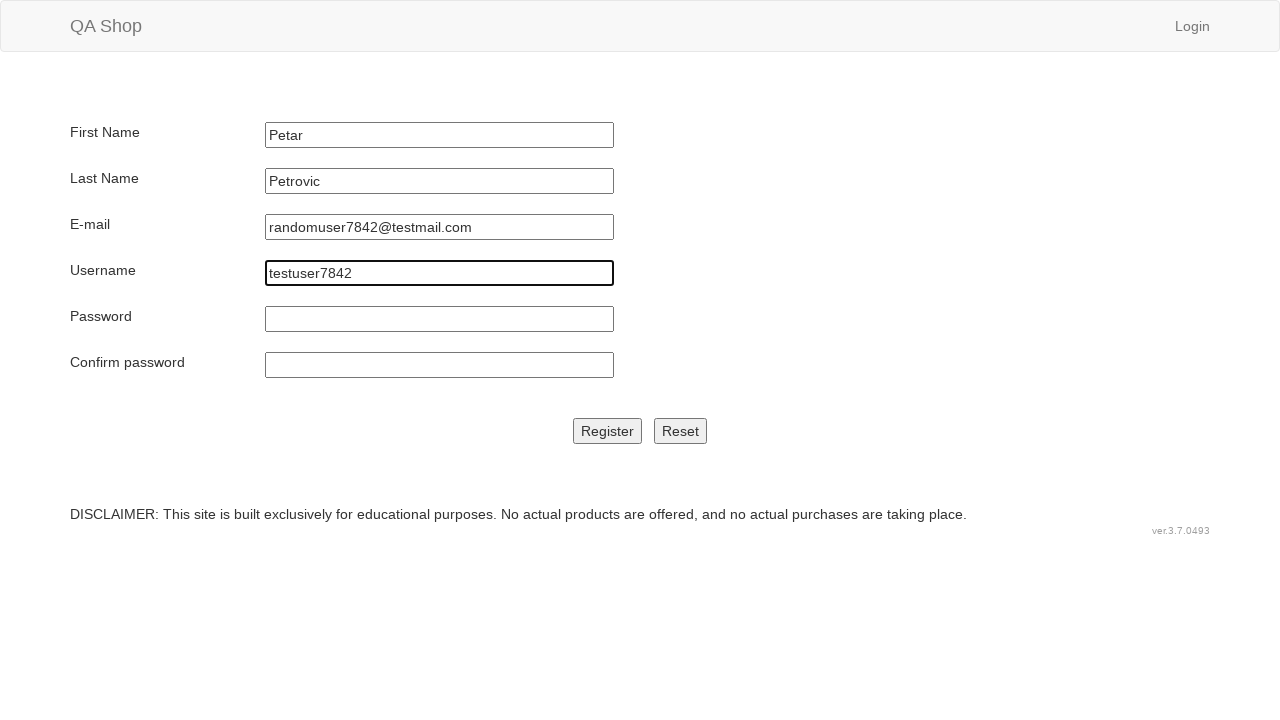

Filled in password field with 'SecurePass456!' on input[name='lozinka']
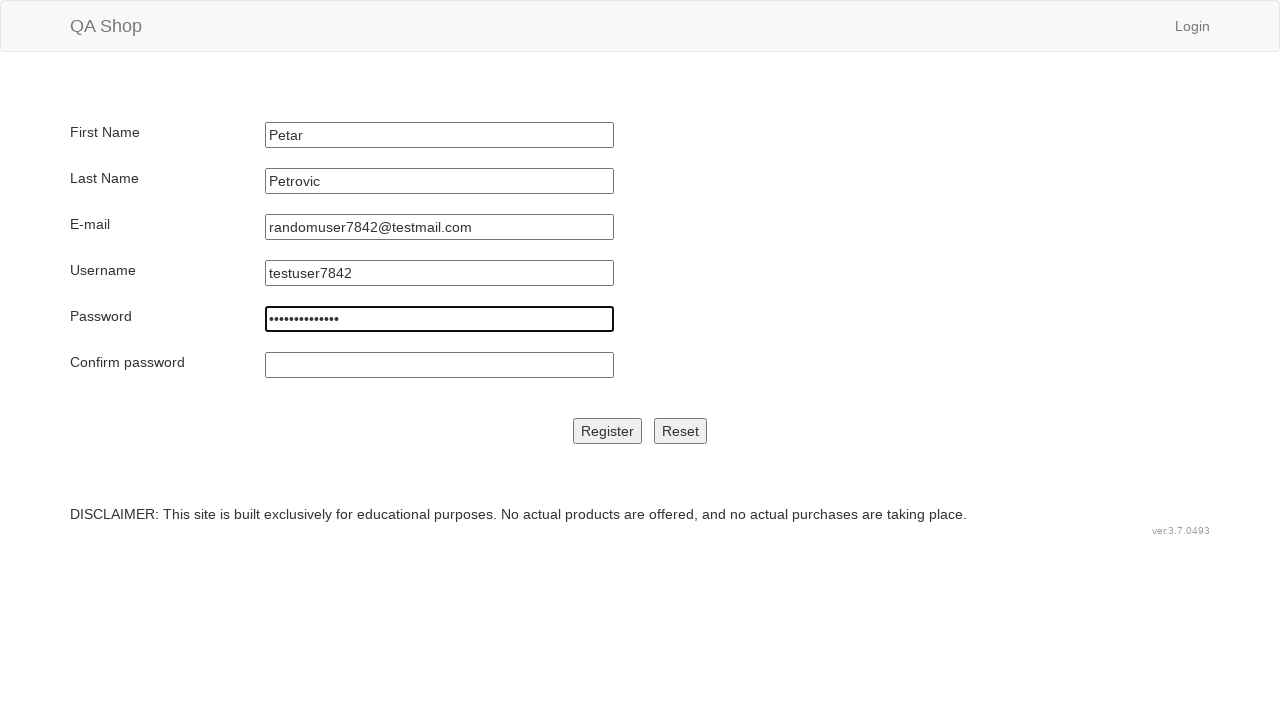

Filled in confirm password field with 'SecurePass456!' on input[name='lozinkaOpet']
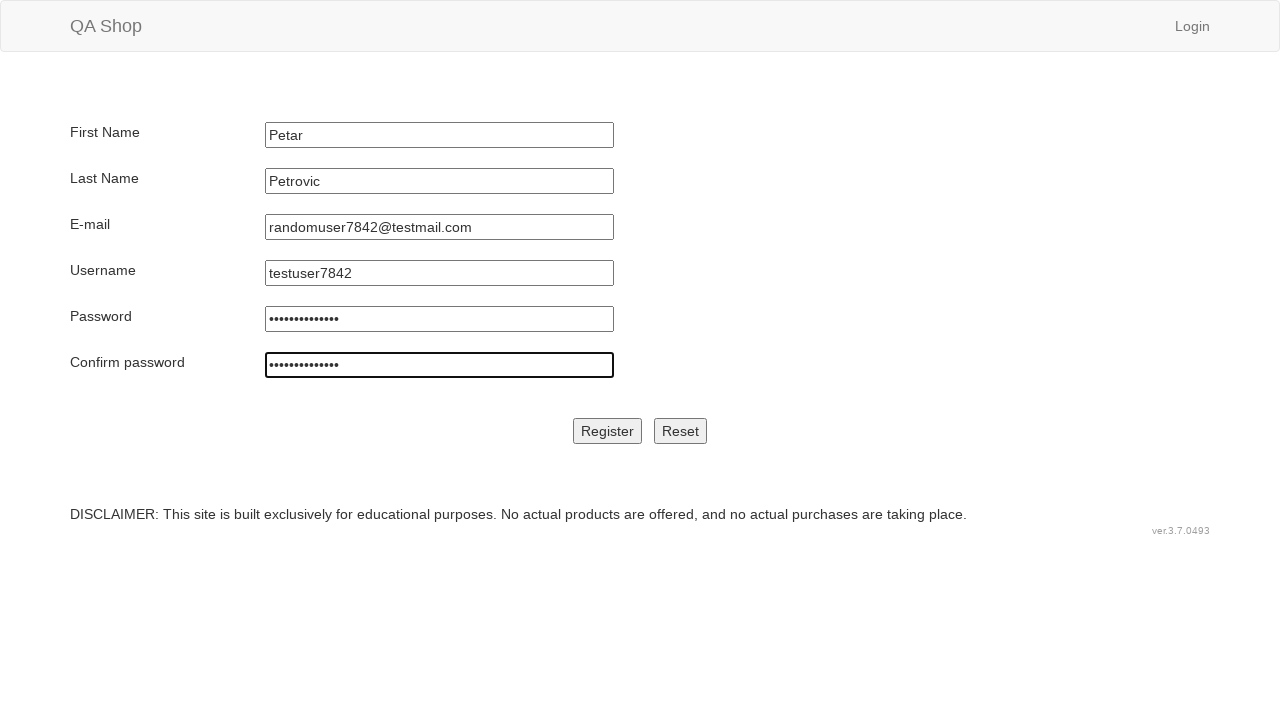

Clicked register button to submit form at (608, 431) on .nemari
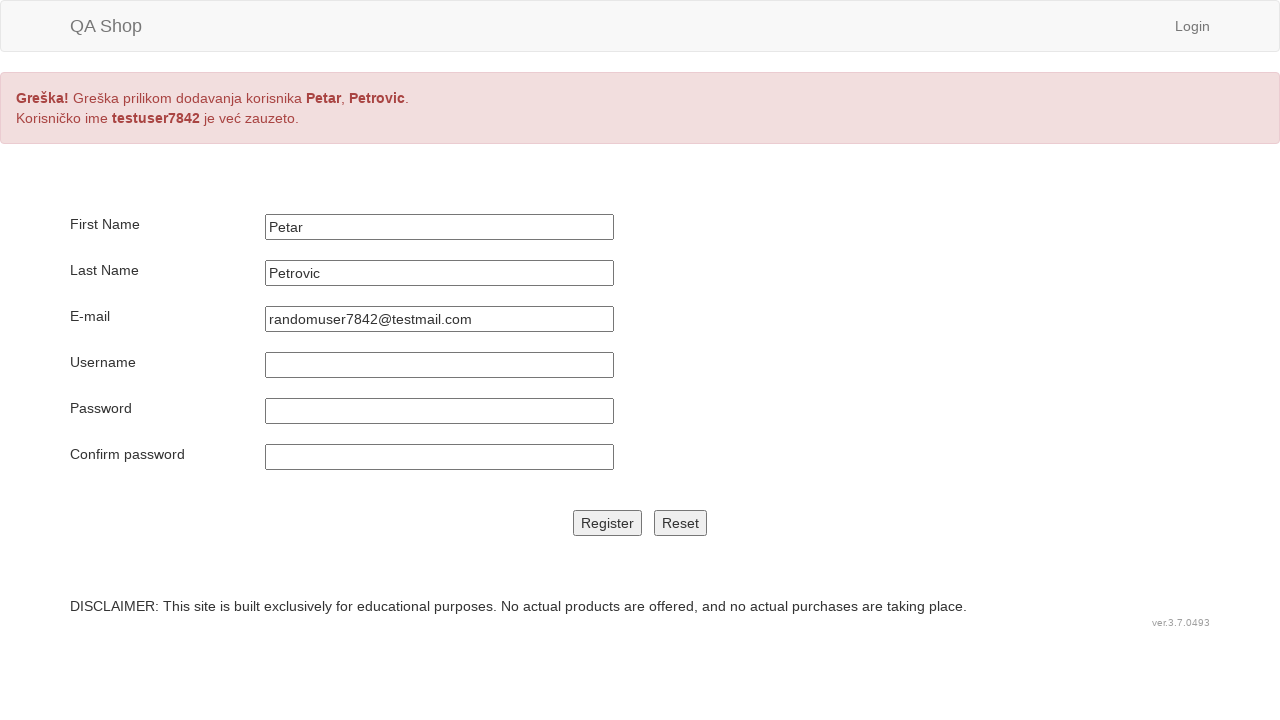

Waited for registration to process (4 seconds)
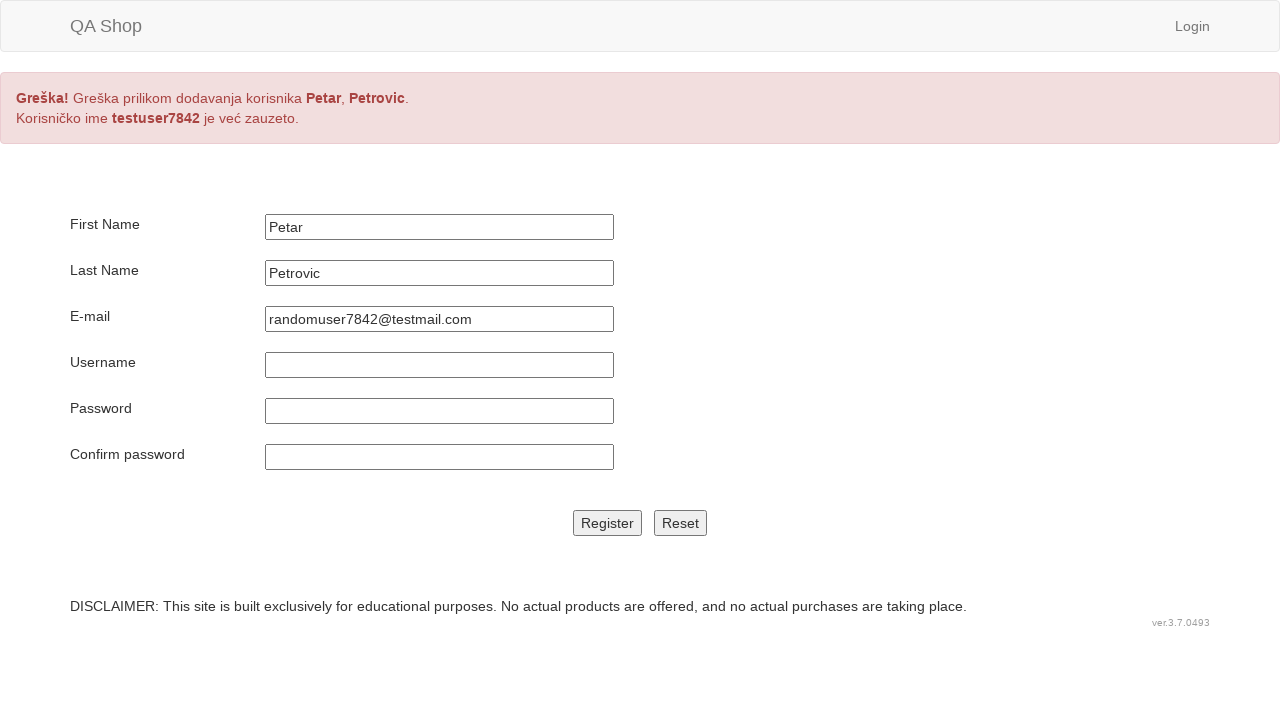

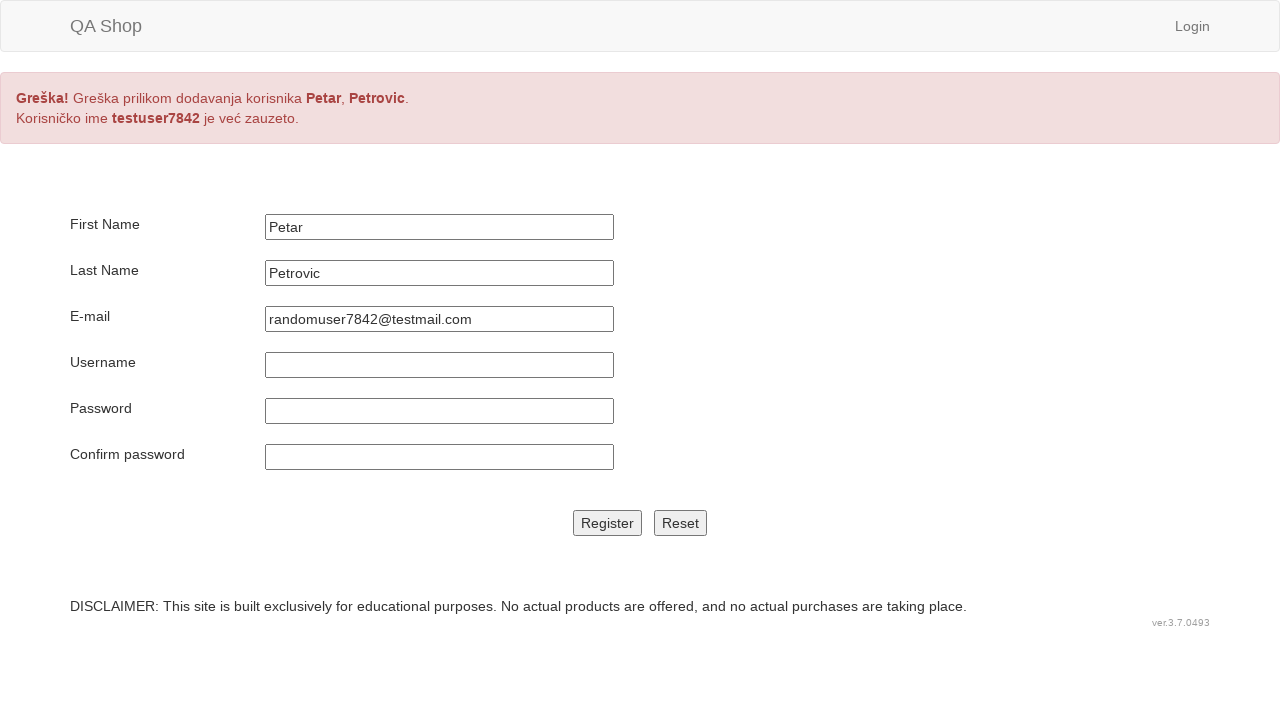